Tests user click detection functionality by clicking a trusted button and verifying the isUserClick value changes to true

Starting URL: https://rickfrom1987.github.io/isUserClick/index.html

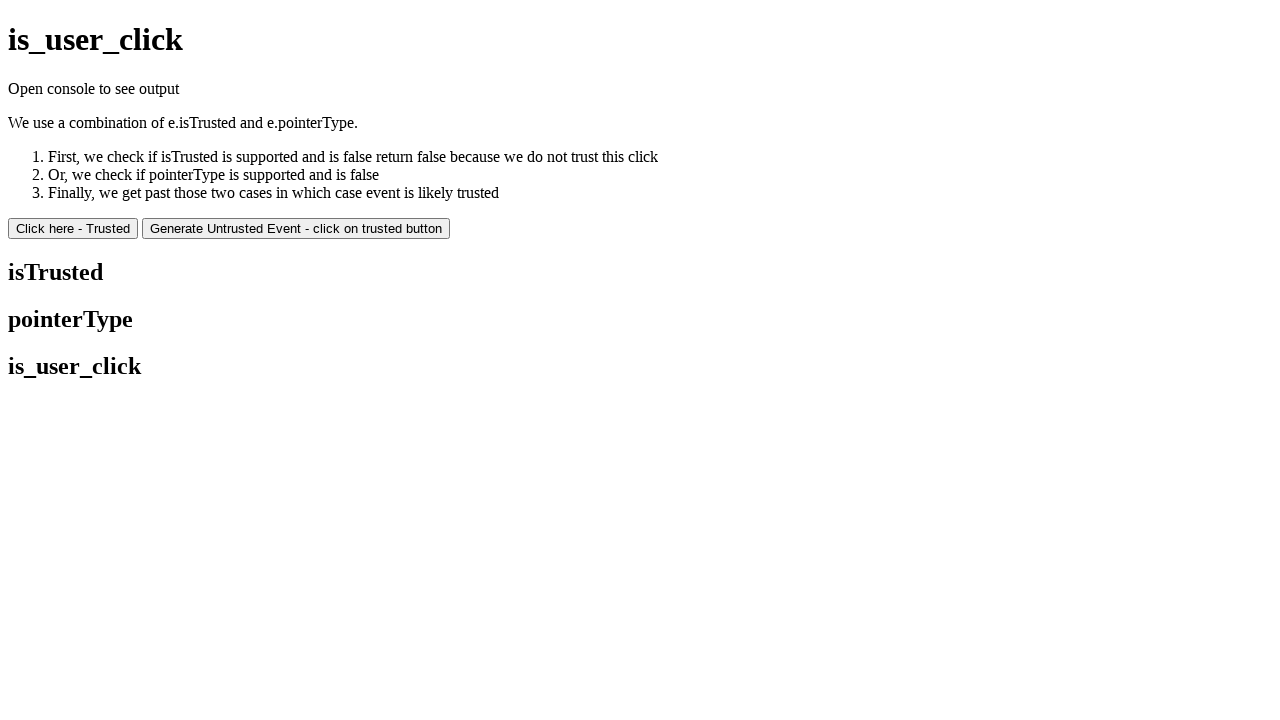

Navigated to isUserClick test page
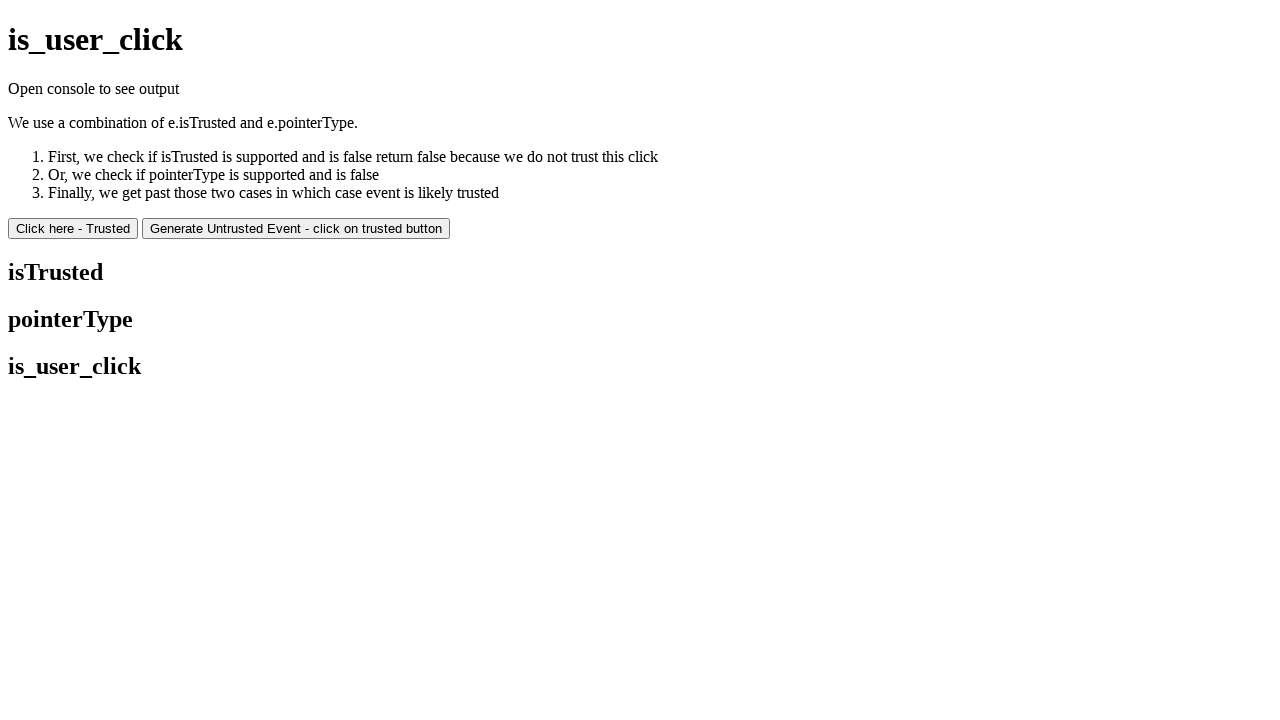

Clicked the trusted button to trigger user click detection at (73, 228) on #trustedButton
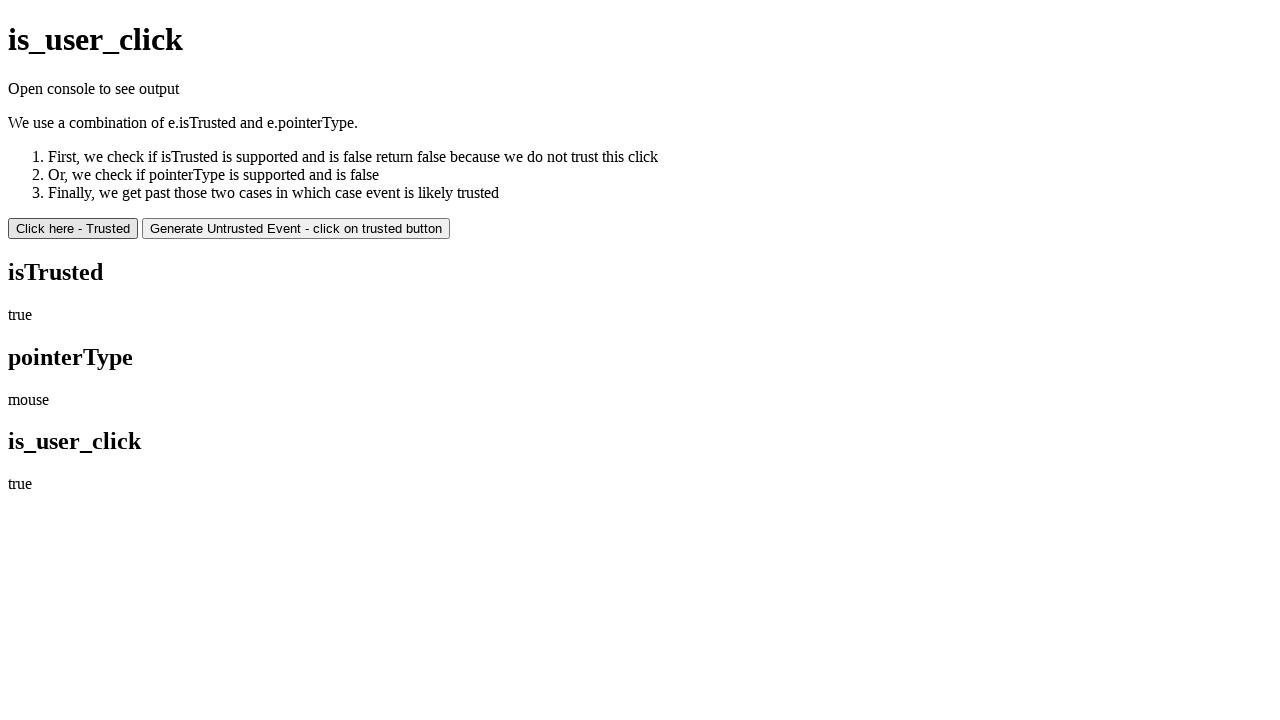

Verified isUserClick element is present
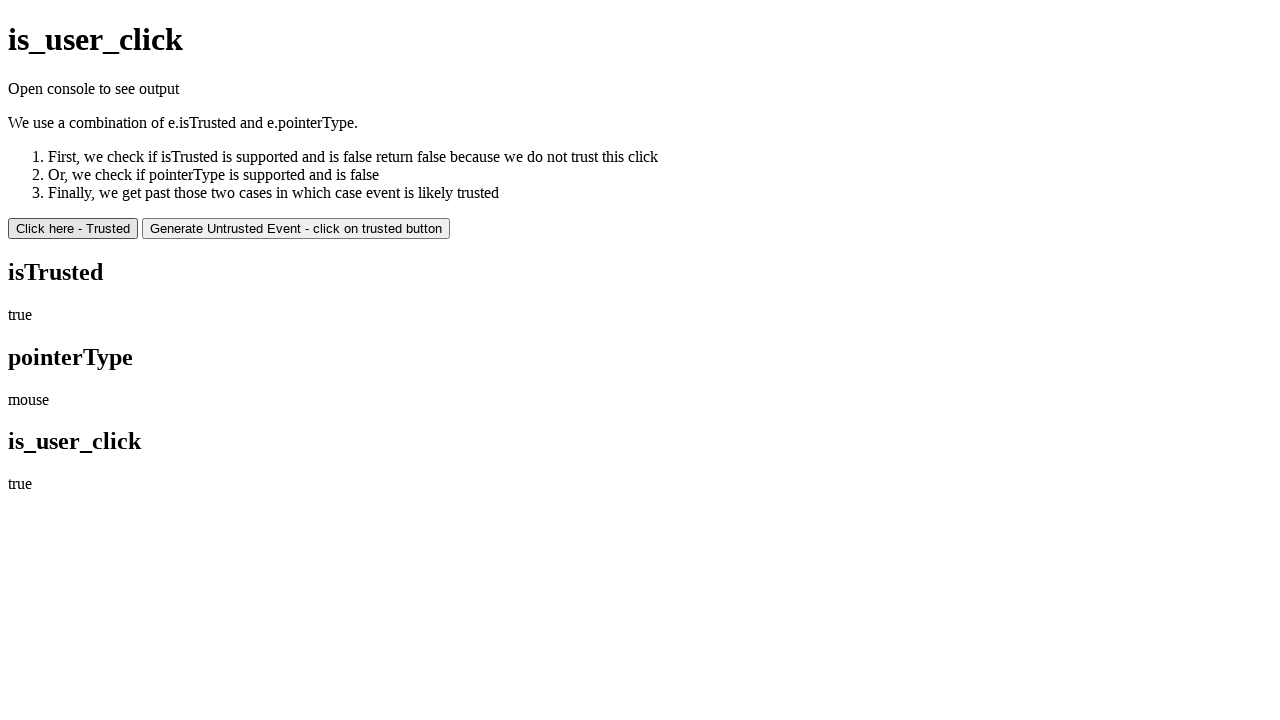

Retrieved isUserClick value: true
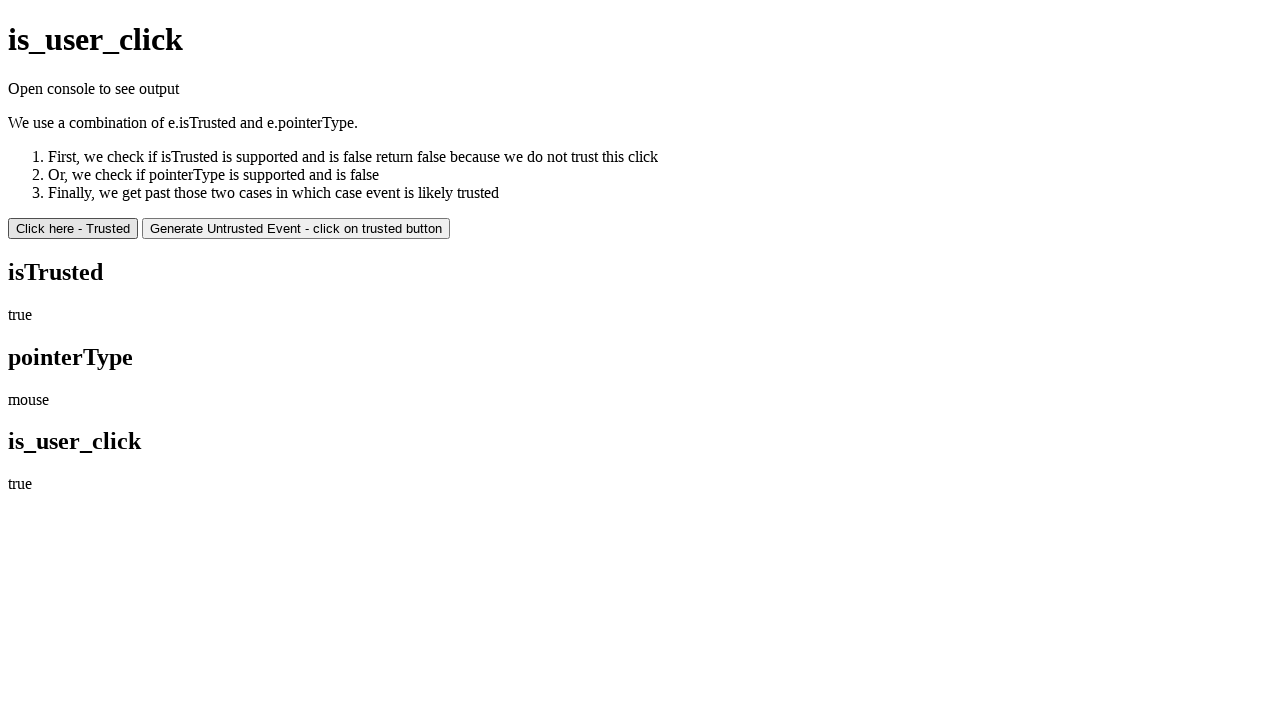

Verified isUserClick value changed to true
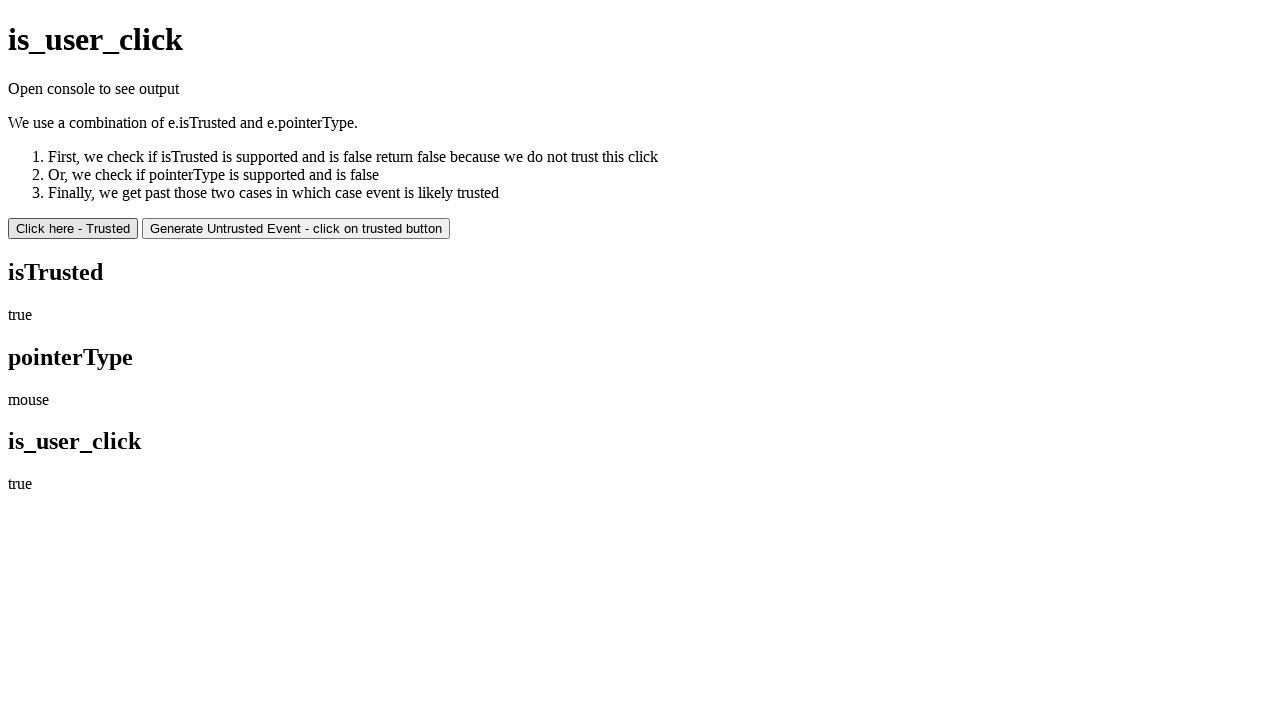

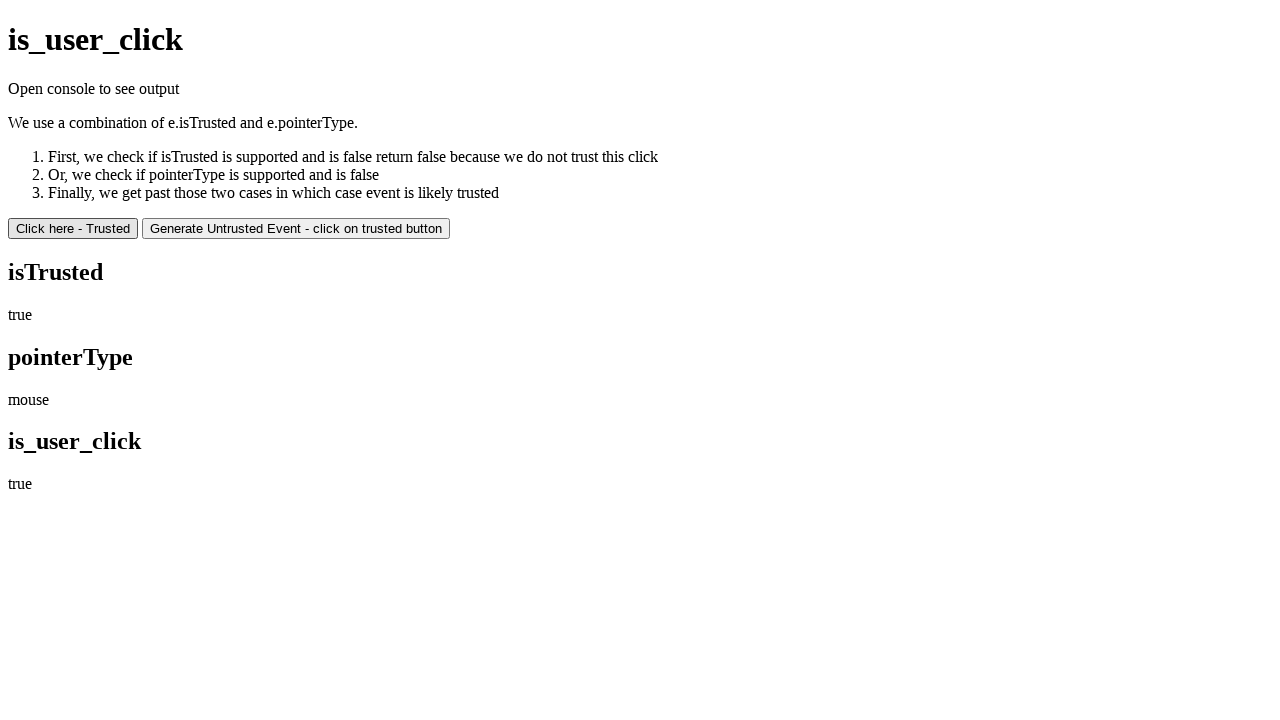